Tests clicking the homepage logo and verifies it navigates to the sign-in page

Starting URL: https://www.my-books.dev/

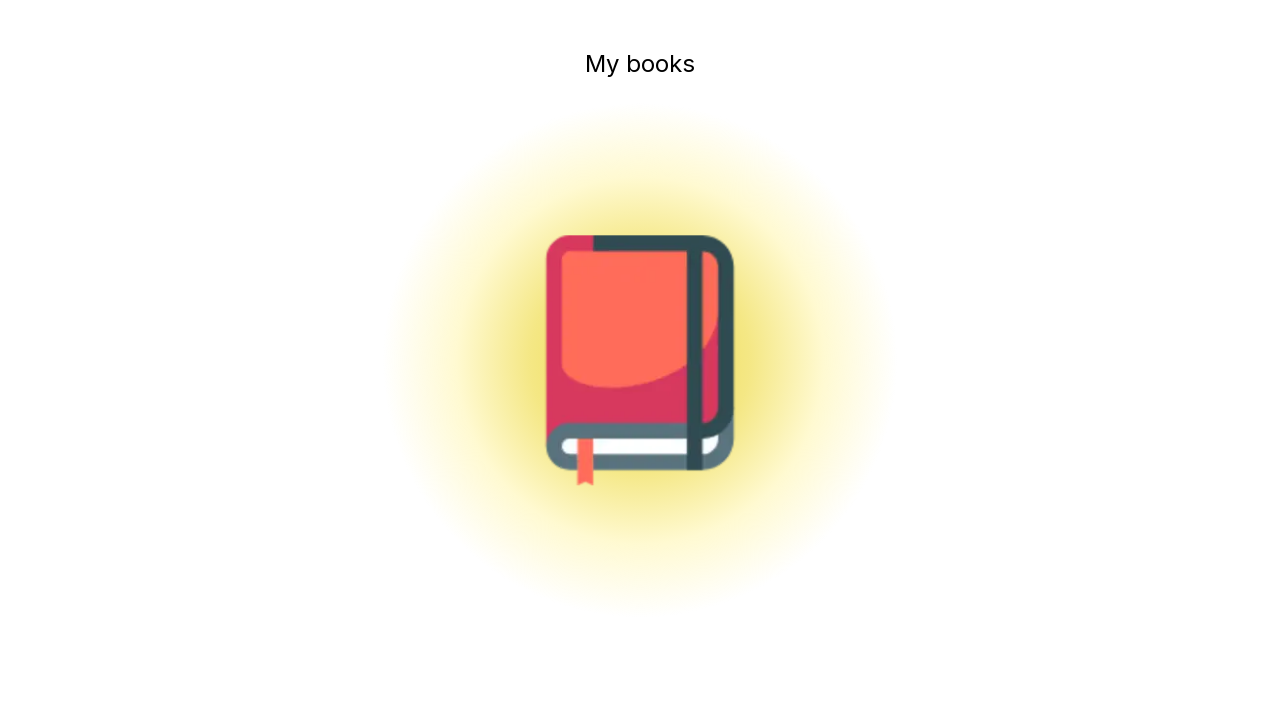

Clicked the My books logo link on homepage at (640, 361) on internal:role=link[name="My books logo"i]
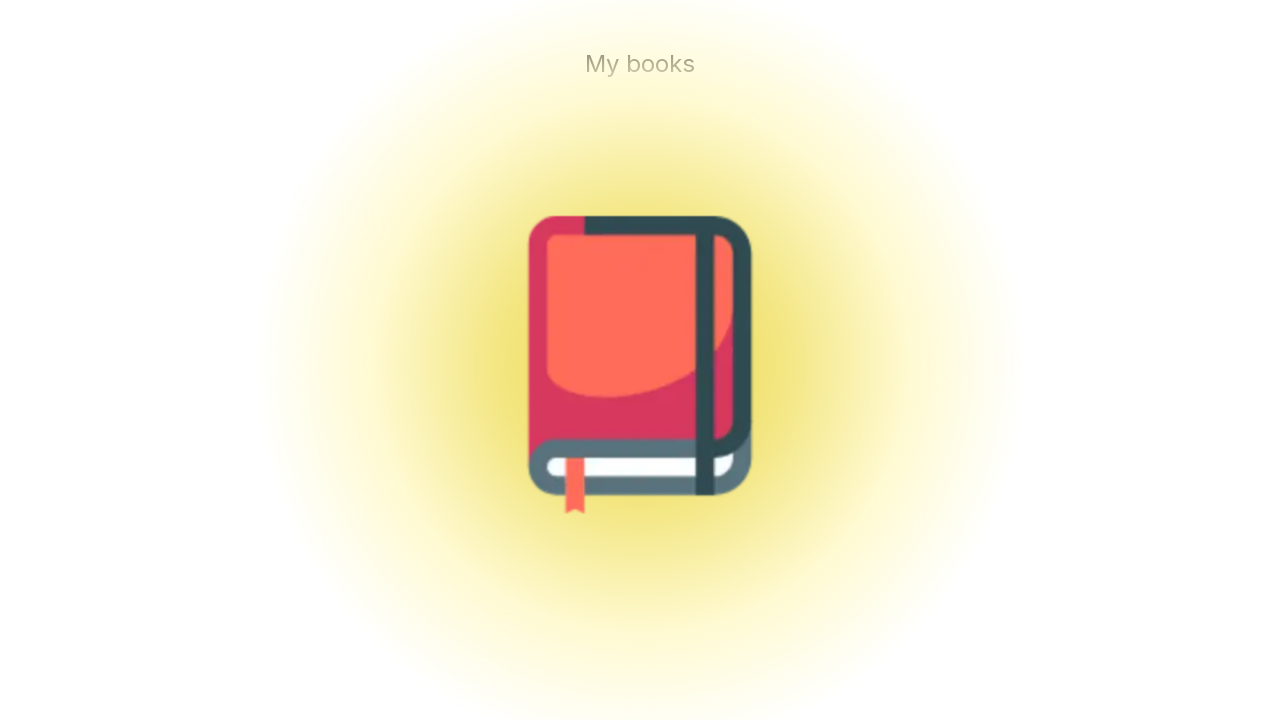

Verified navigation to sign-in page
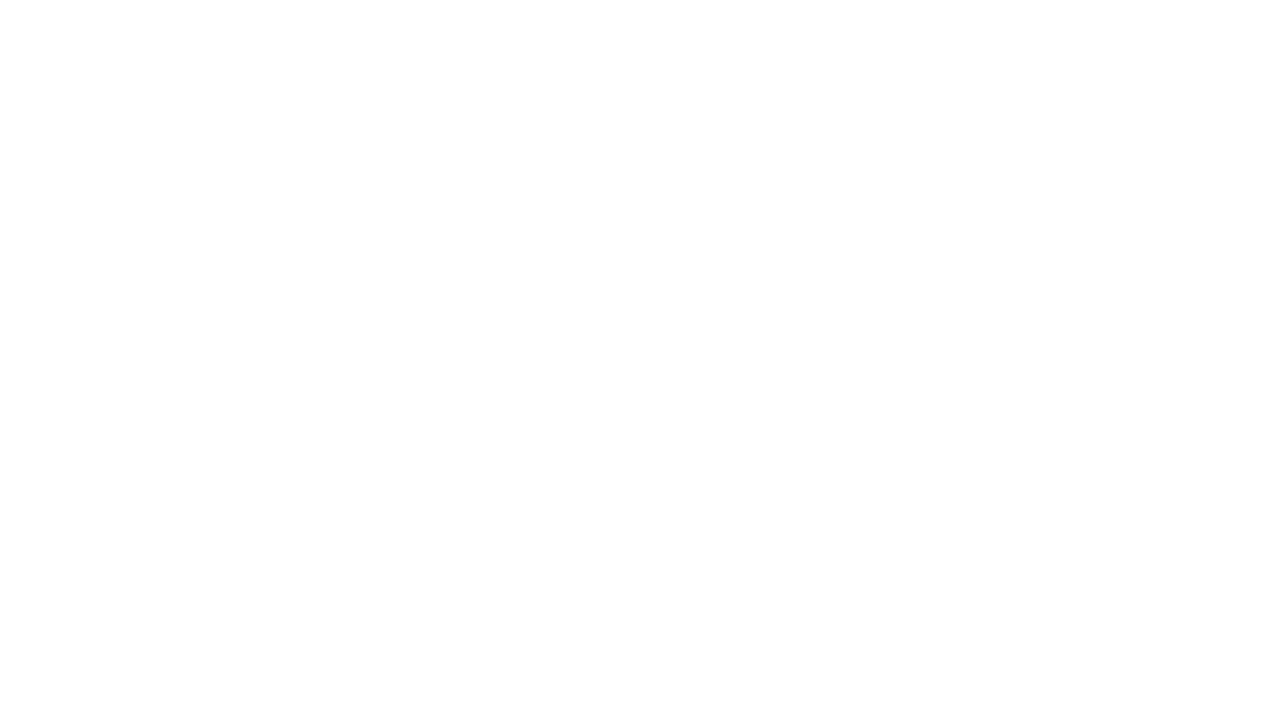

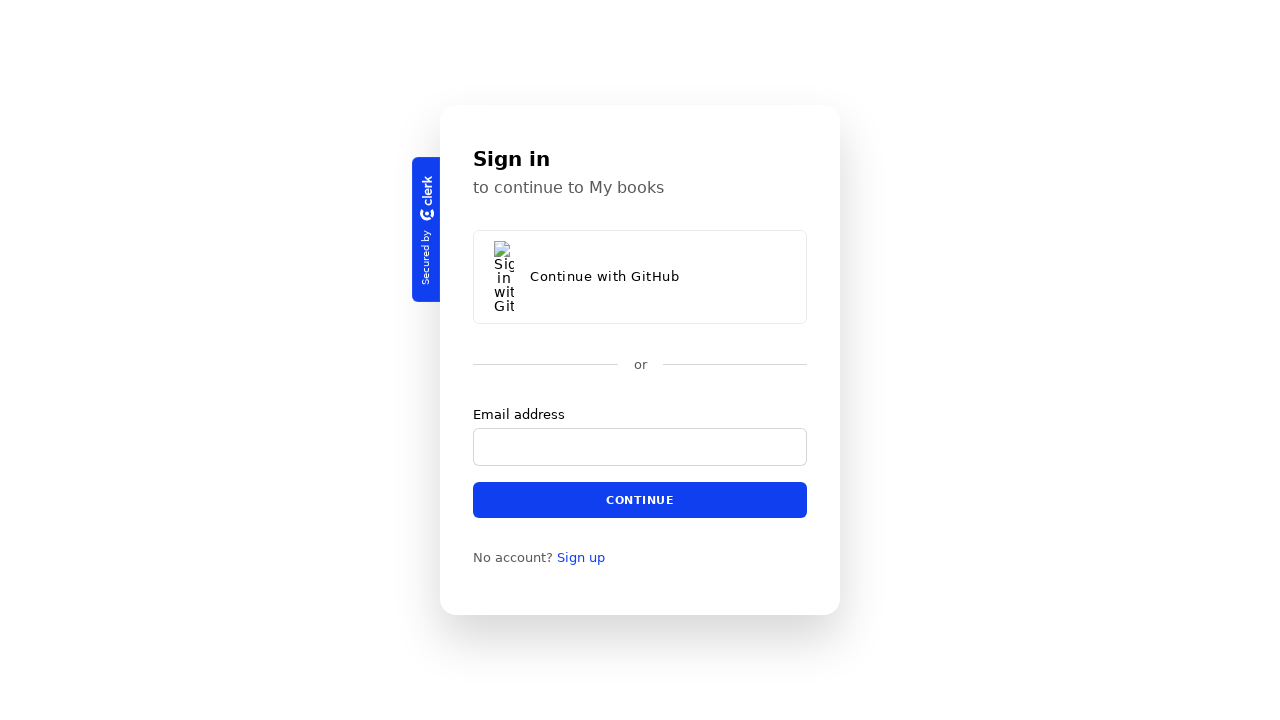